Tests opening a new window, interacting with it, and switching back to the original window

Starting URL: https://codenboxautomationlab.com/practice/

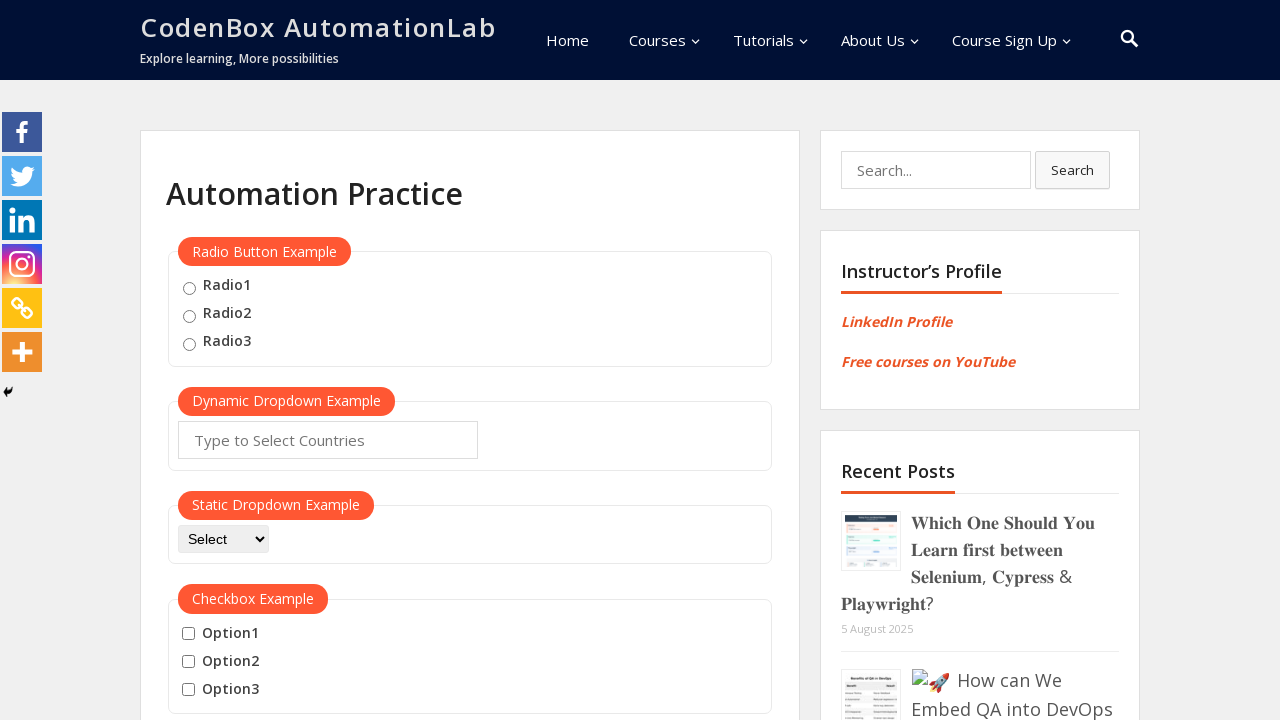

Scrolled down 700 pixels to locate the open window button
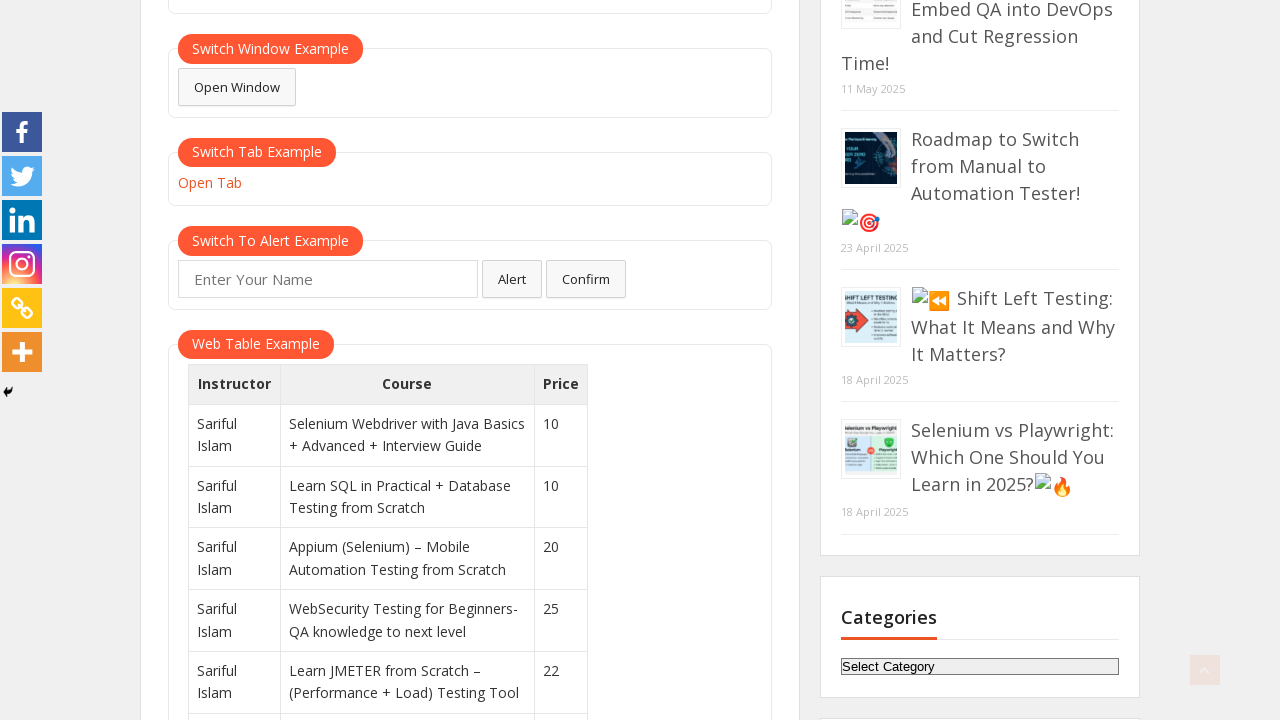

Clicked the open window button and new window opened at (237, 87) on #openwindow
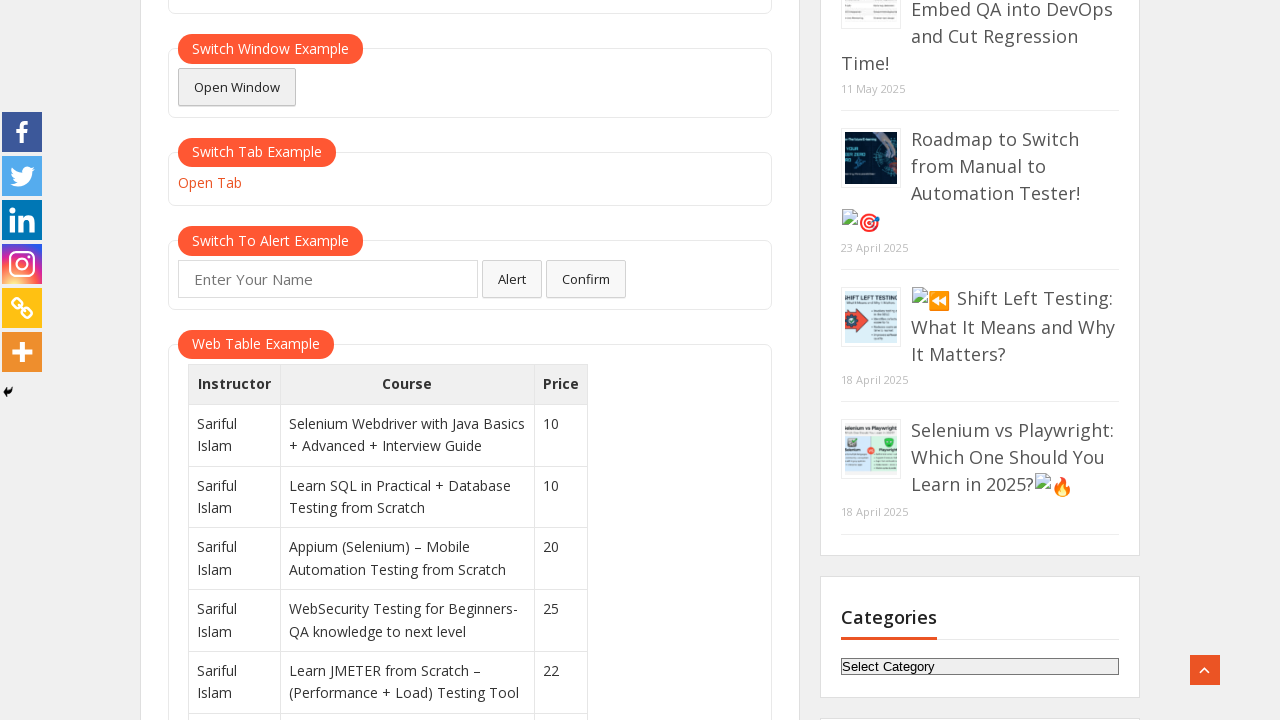

New window loaded completely
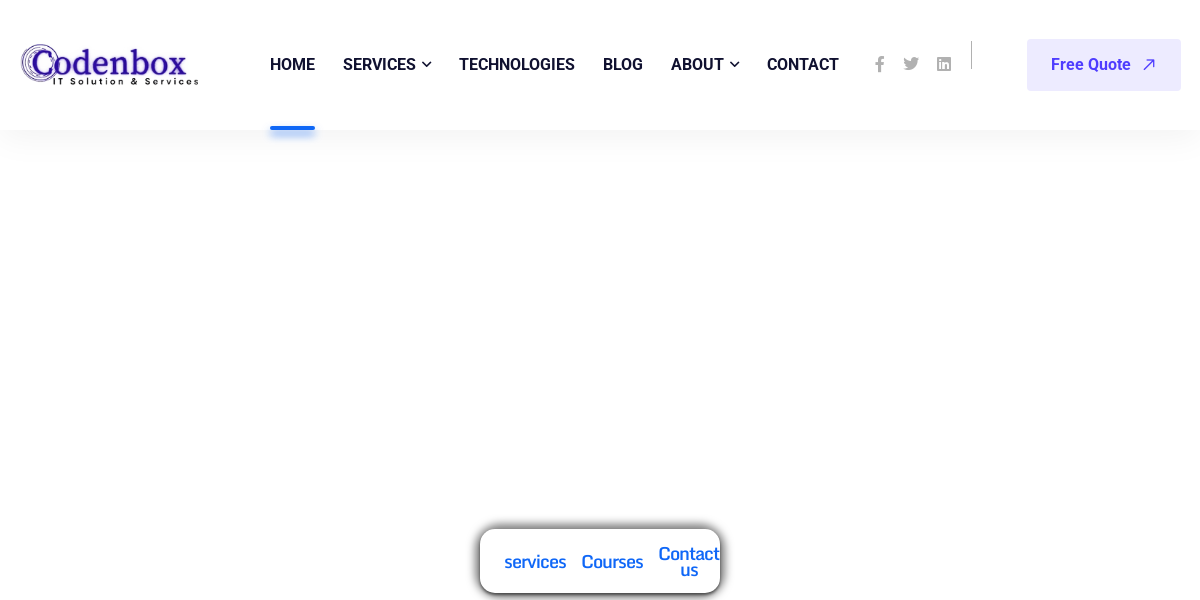

Clicked menu item in the new window at (803, 65) on xpath=//*[@id='menu-item-9680']/a
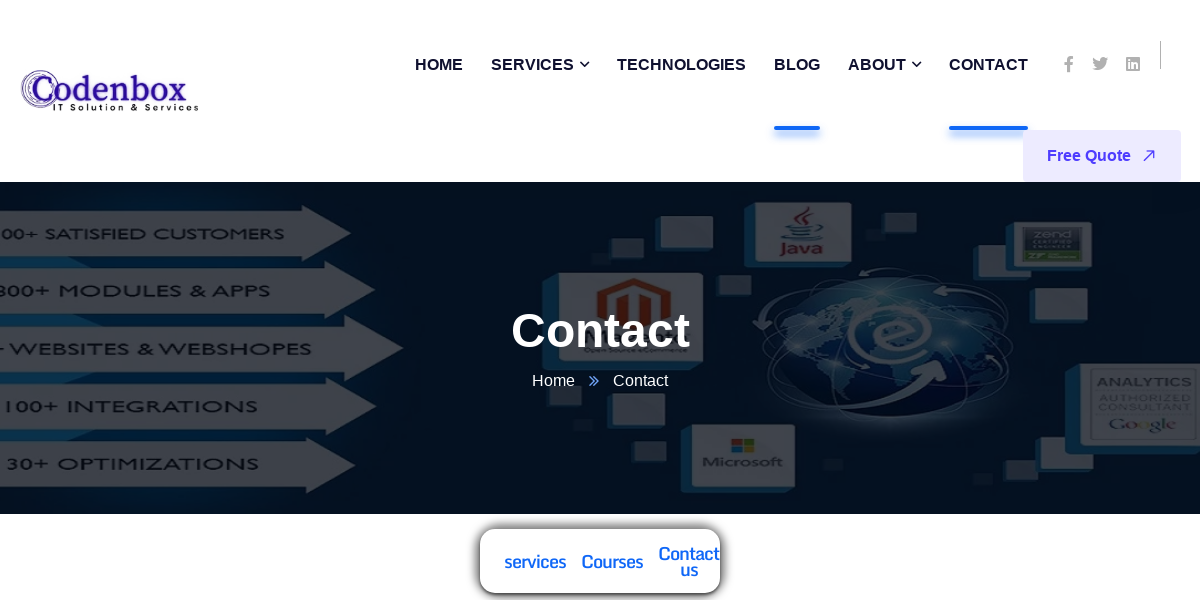

Switched back to original window and retrieved page title
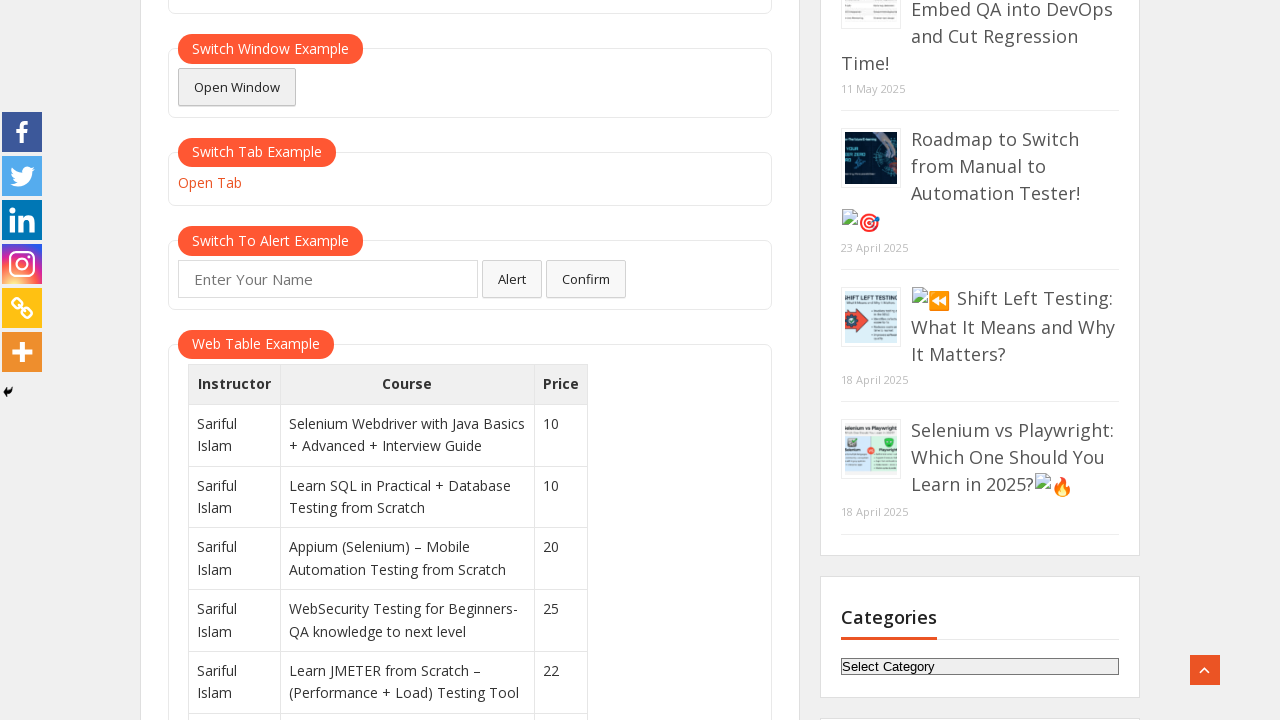

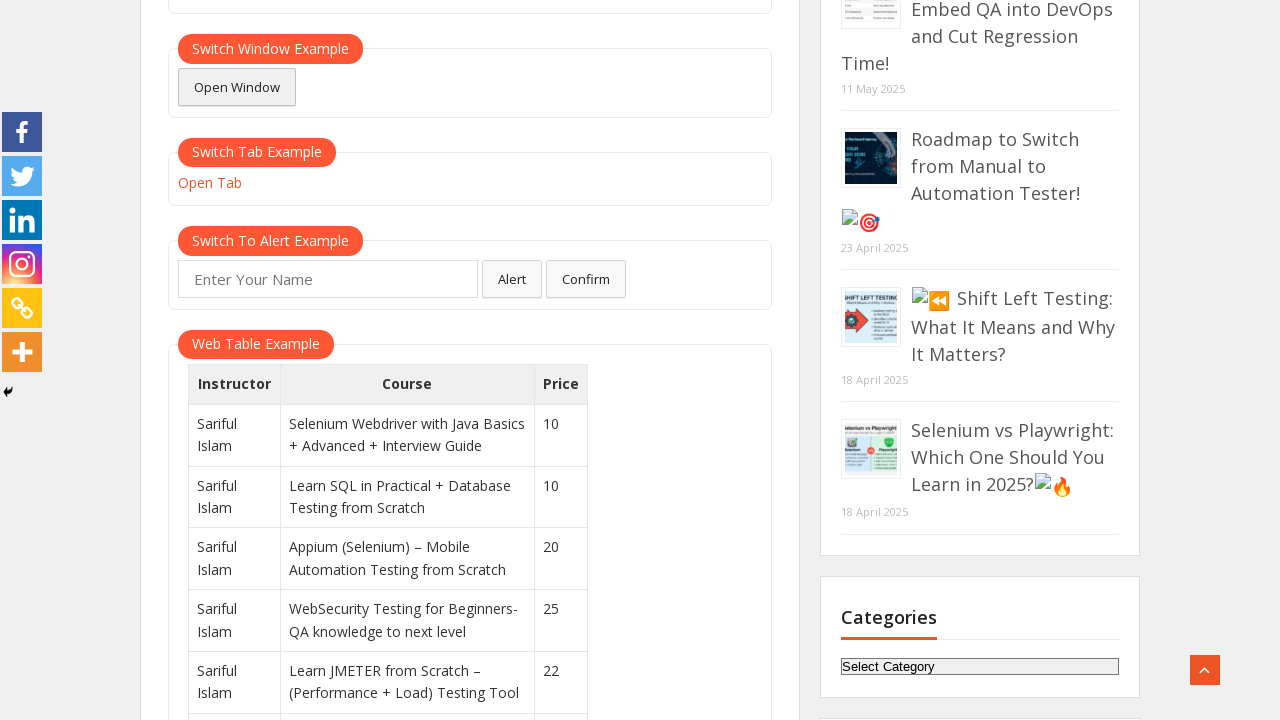